Tests navigation to Browse Languages page and verifies there are 10 languages starting with numbers

Starting URL: http://www.99-bottles-of-beer.net/

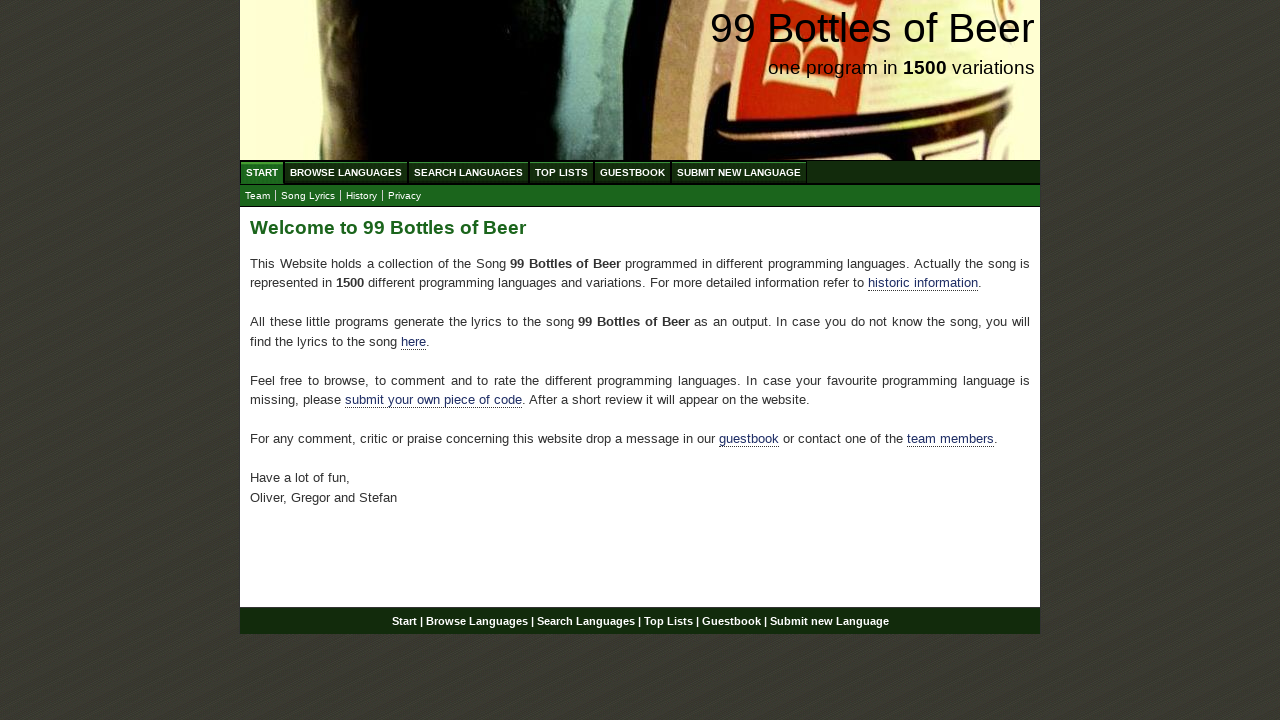

Clicked on Browse Languages menu at (346, 172) on xpath=//ul[@id='menu']/li/a[@href='/abc.html']
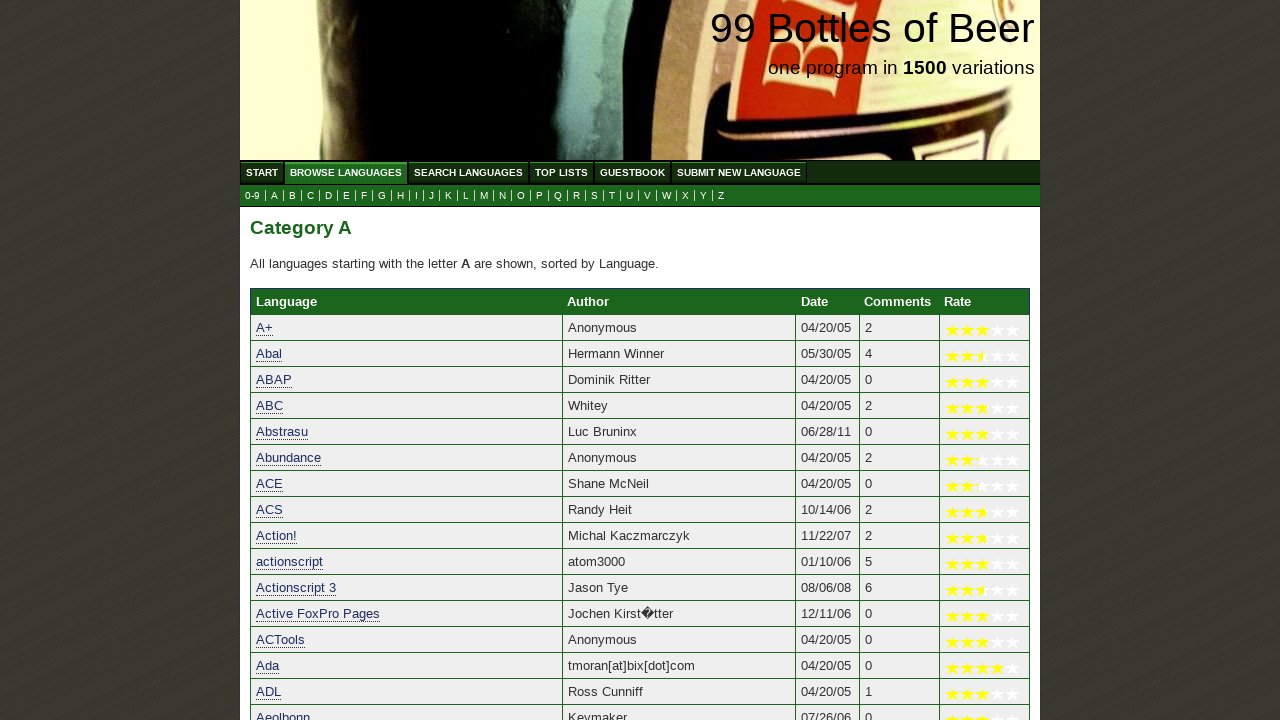

Clicked on 0-9 languages link at (252, 196) on xpath=//a[@href='0.html']
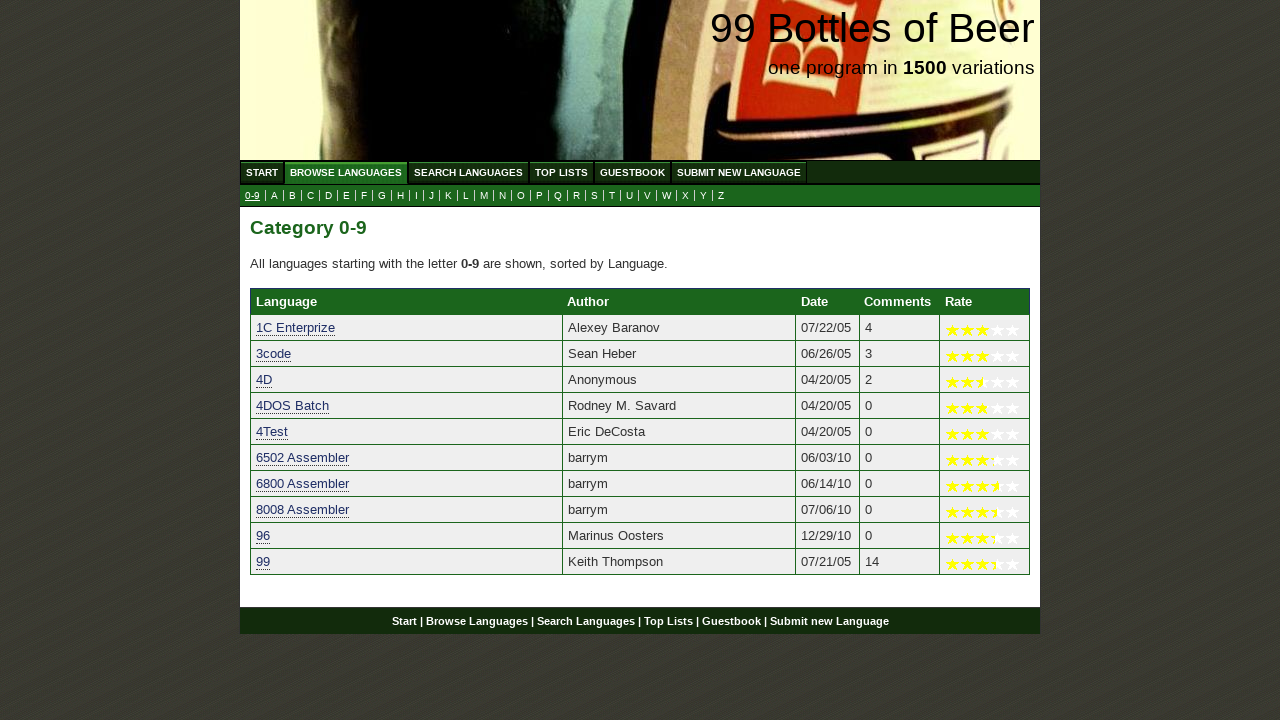

Verified 10 languages starting with numbers are displayed
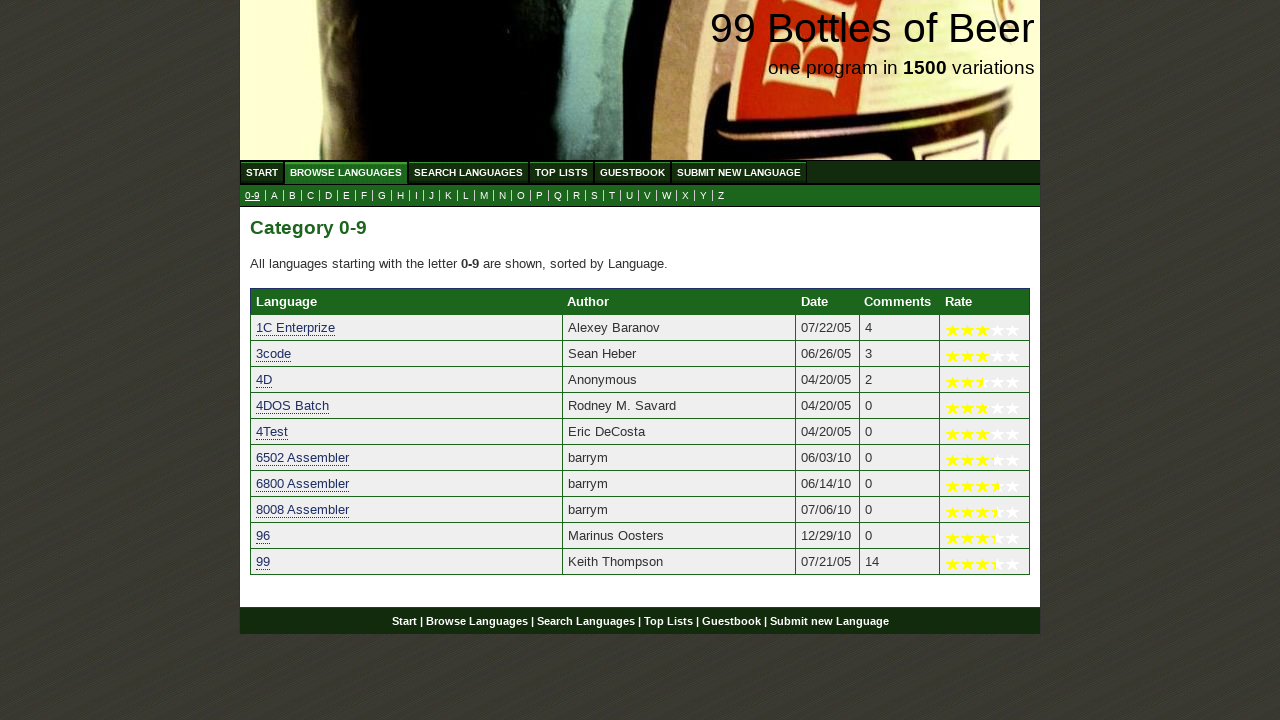

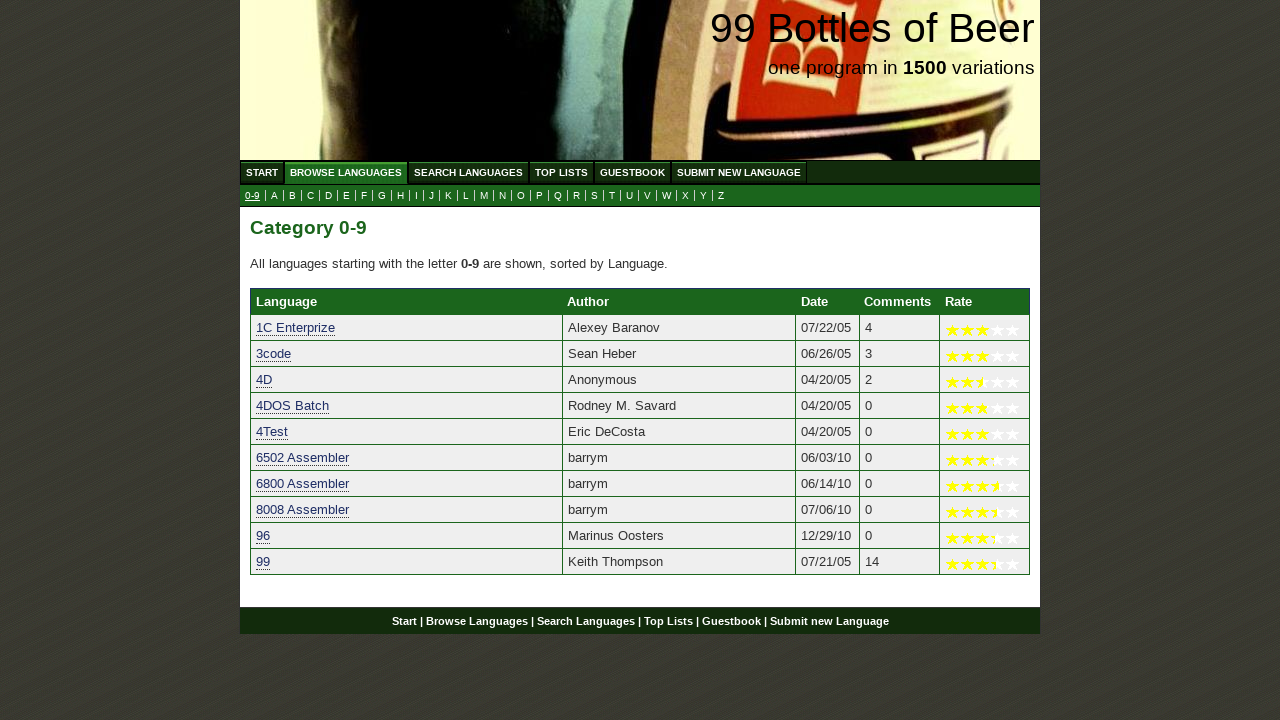